Navigates to the RealWorld project showcase page and clicks on the Backend section to view backend implementations

Starting URL: https://codebase.show/projects/realworld

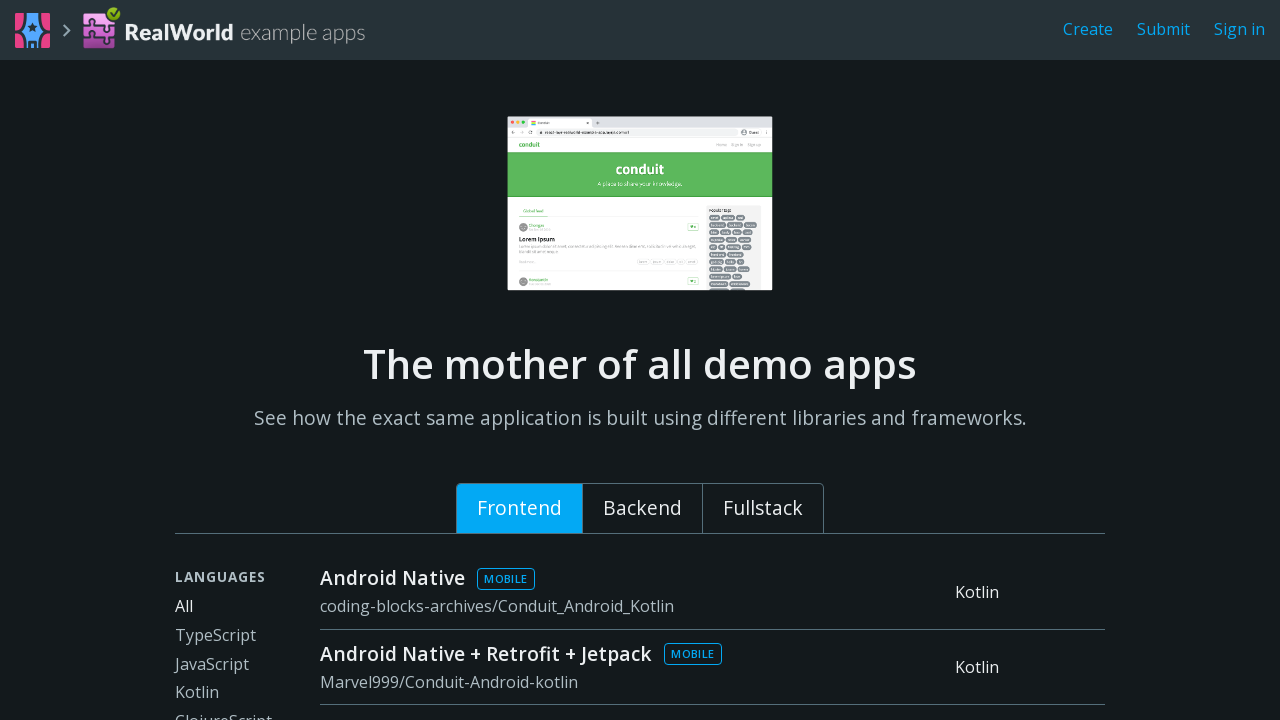

Clicked on the Backend section at (642, 509) on xpath=//div[text()='Backend']
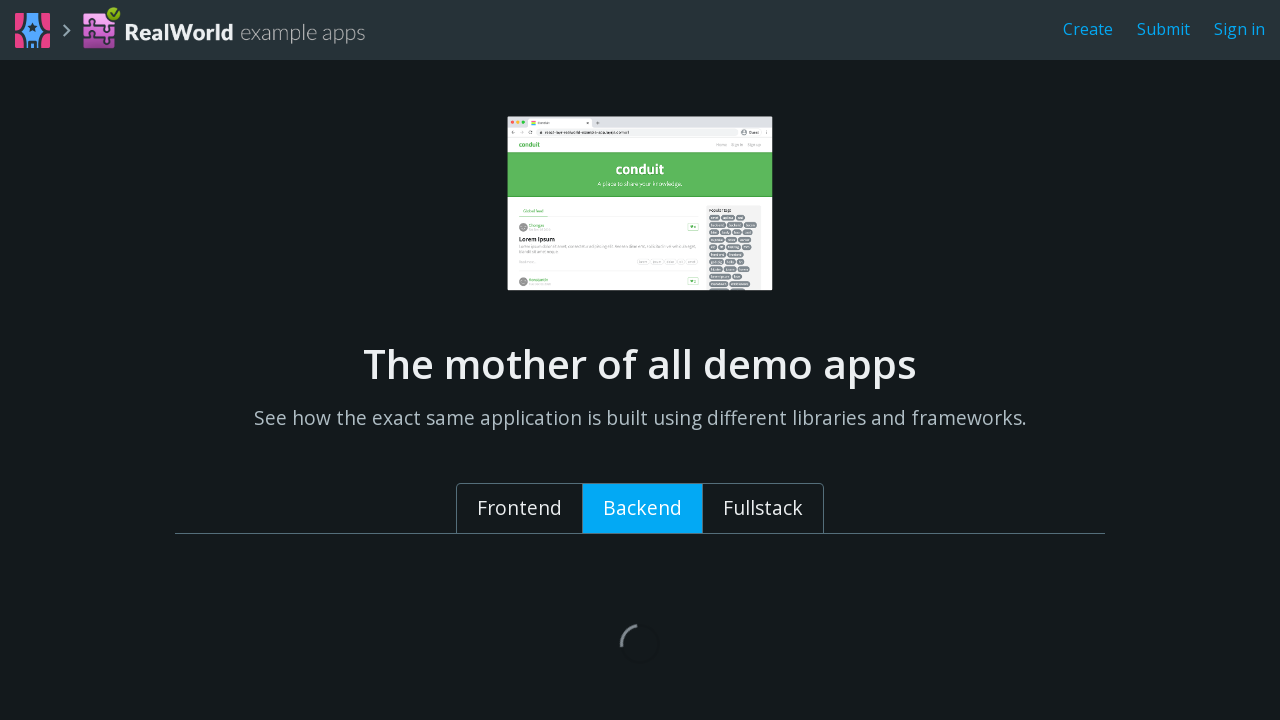

Waited for backend content to load
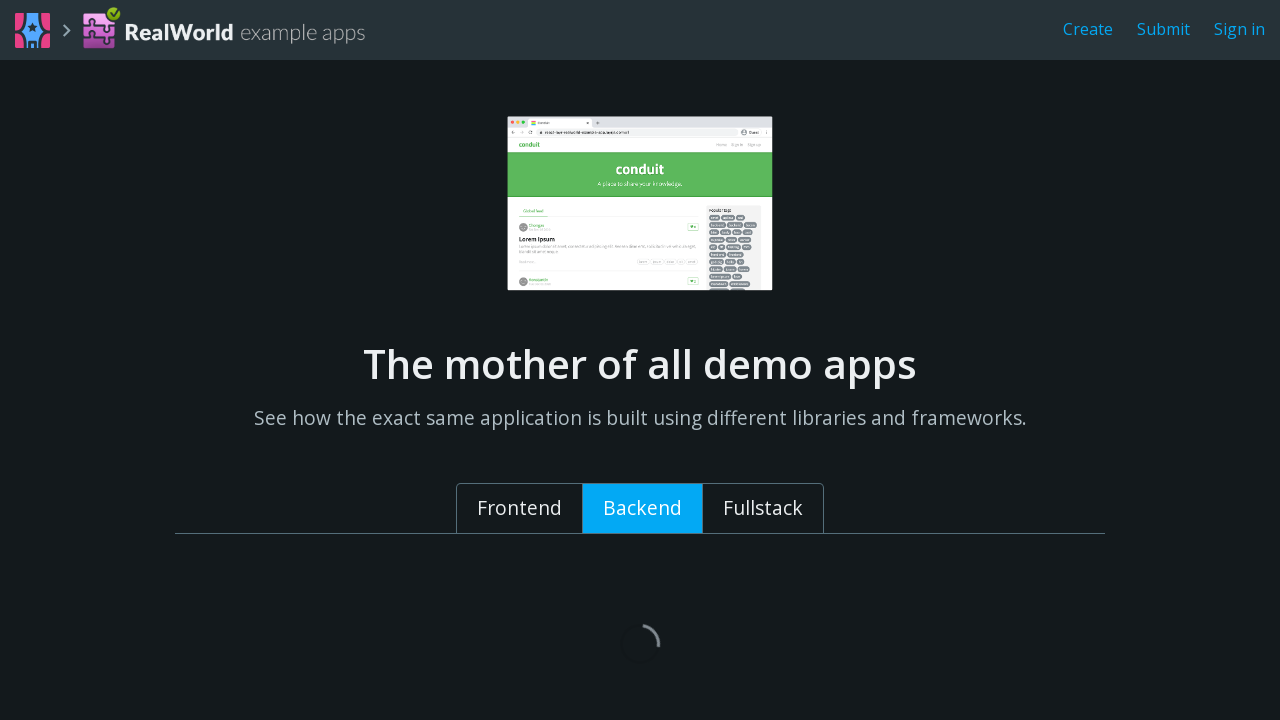

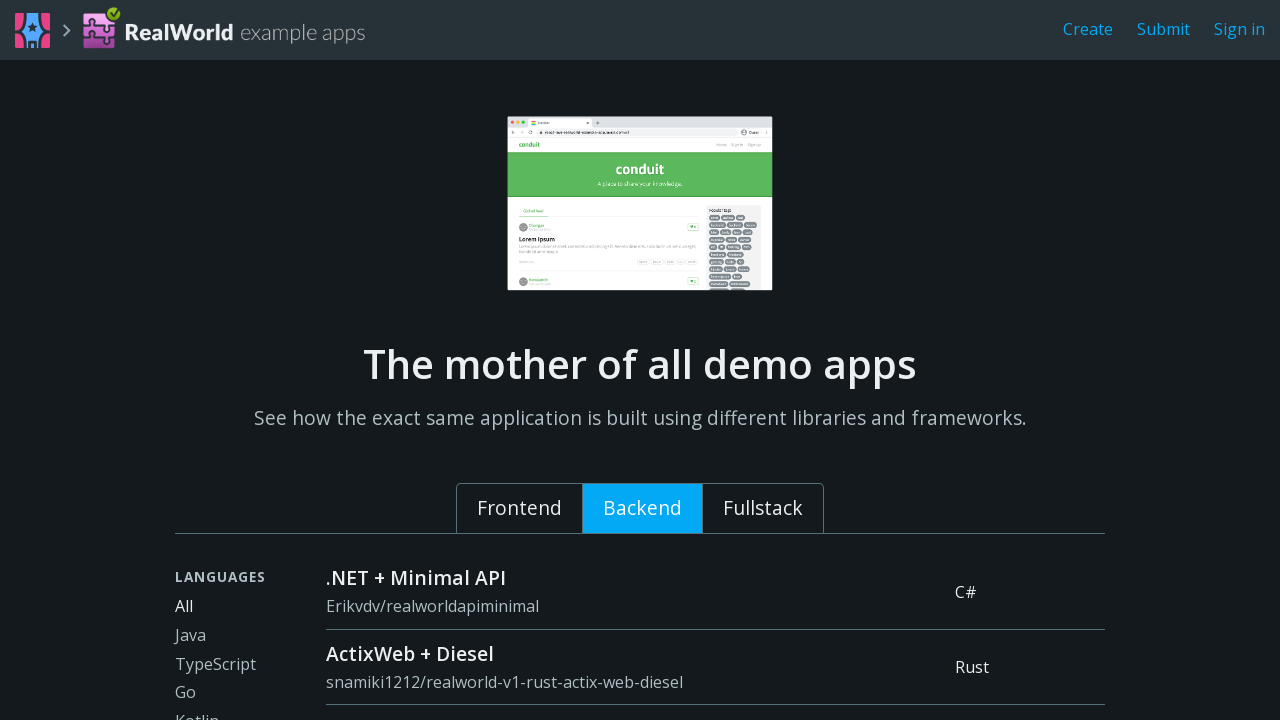